Tests iframe handling by navigating to iFrame page, closing an alert, switching to an iframe to read content, and switching back to the main content

Starting URL: https://the-internet.herokuapp.com/frames

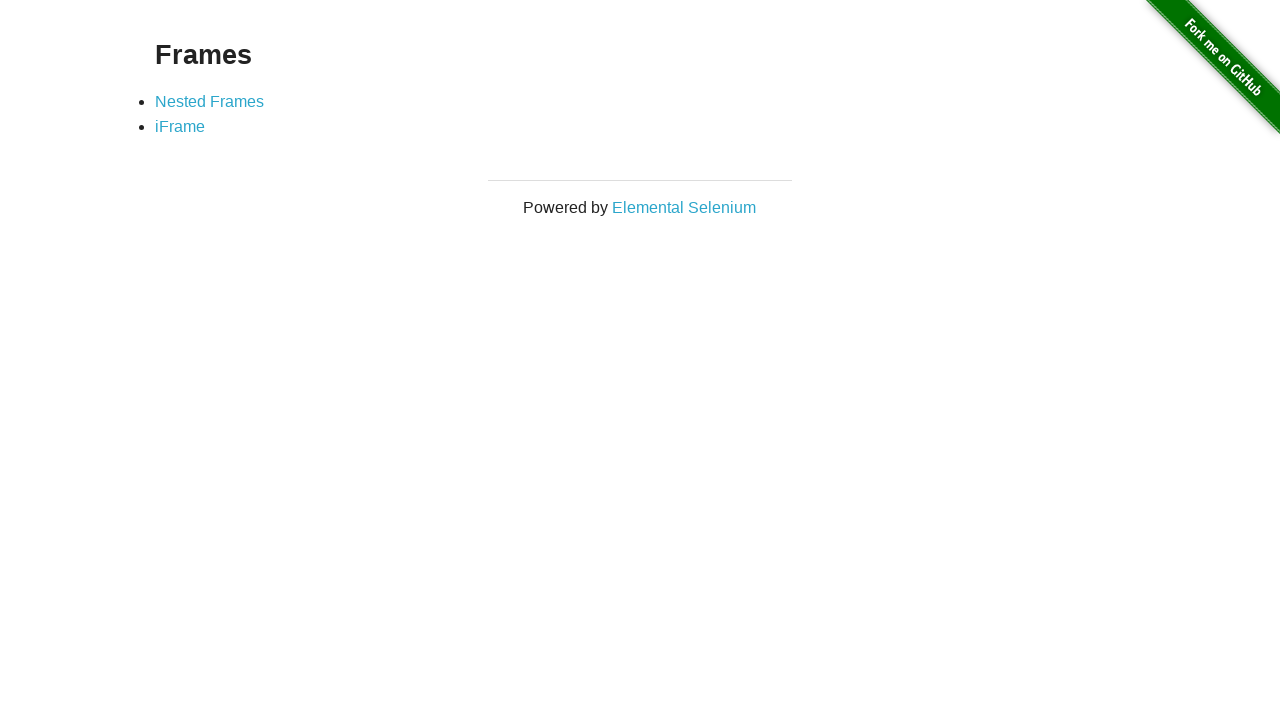

Clicked on iFrame link at (180, 127) on a:text('iFrame')
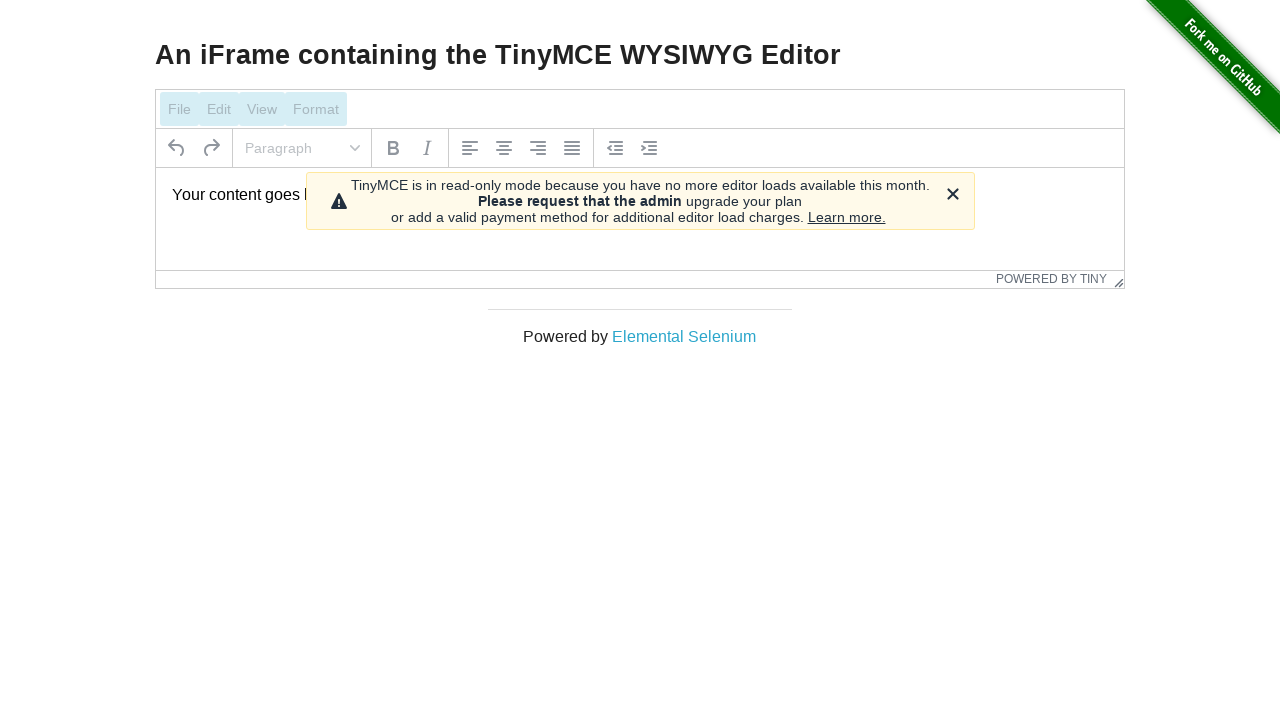

Alert close button loaded
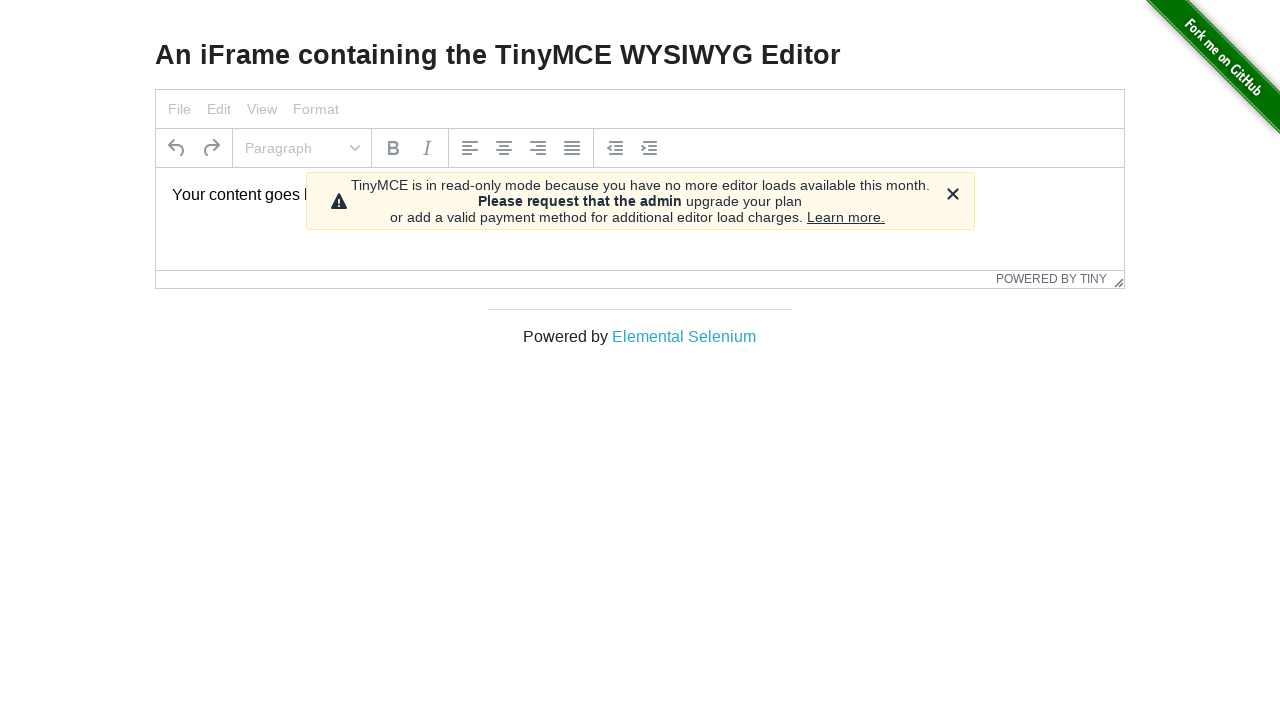

Closed alert message at (952, 194) on div[aria-label='Close']
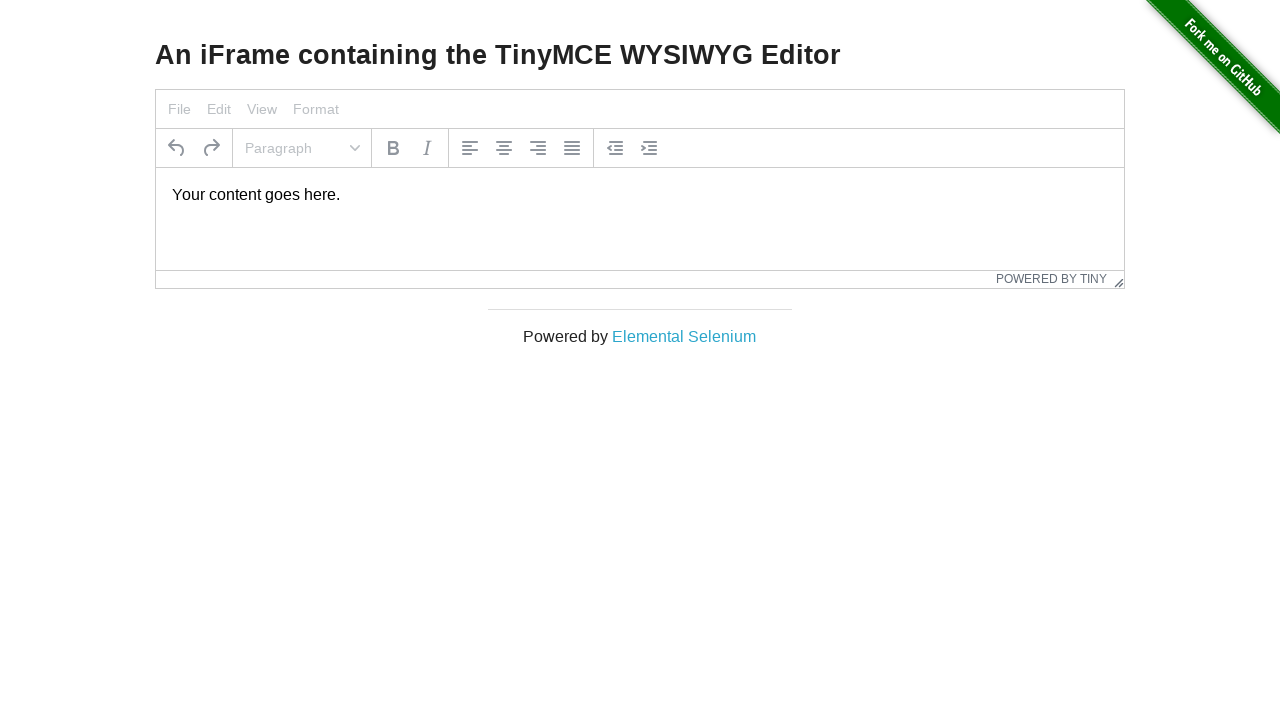

Located iframe element
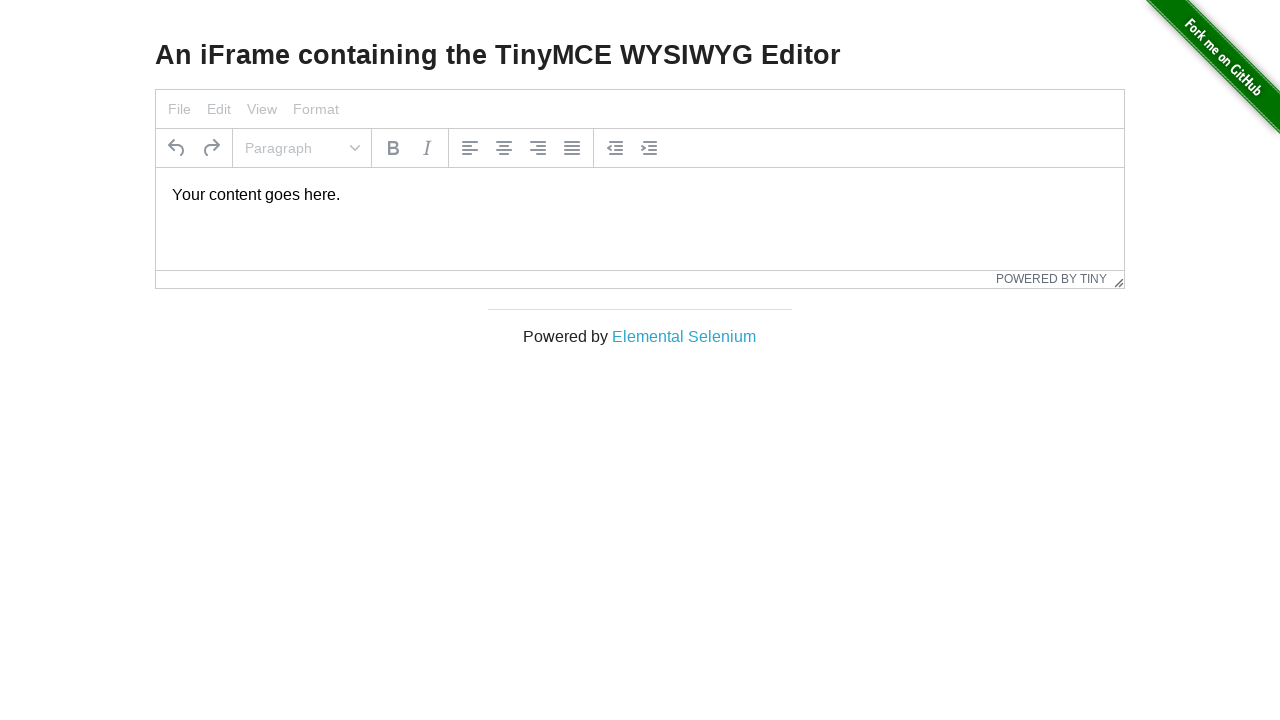

Verified iframe content is present
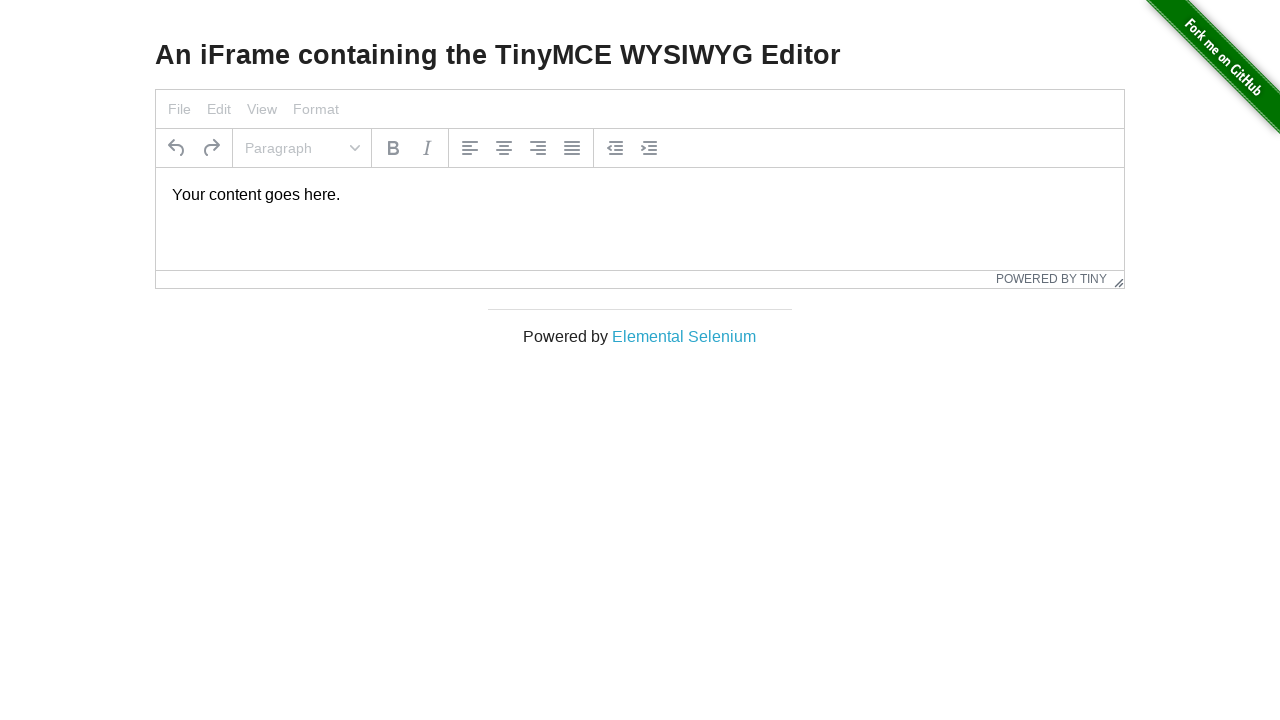

Retrieved text content from iframe: 'Your content goes here.'
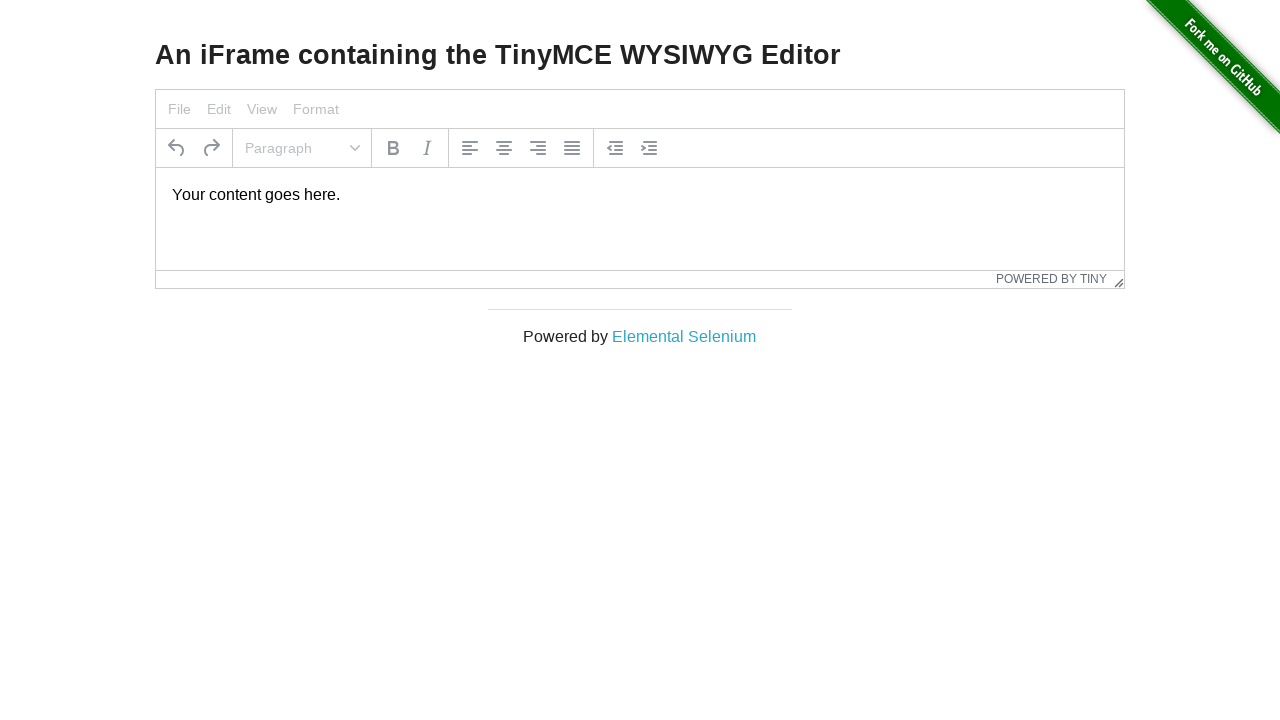

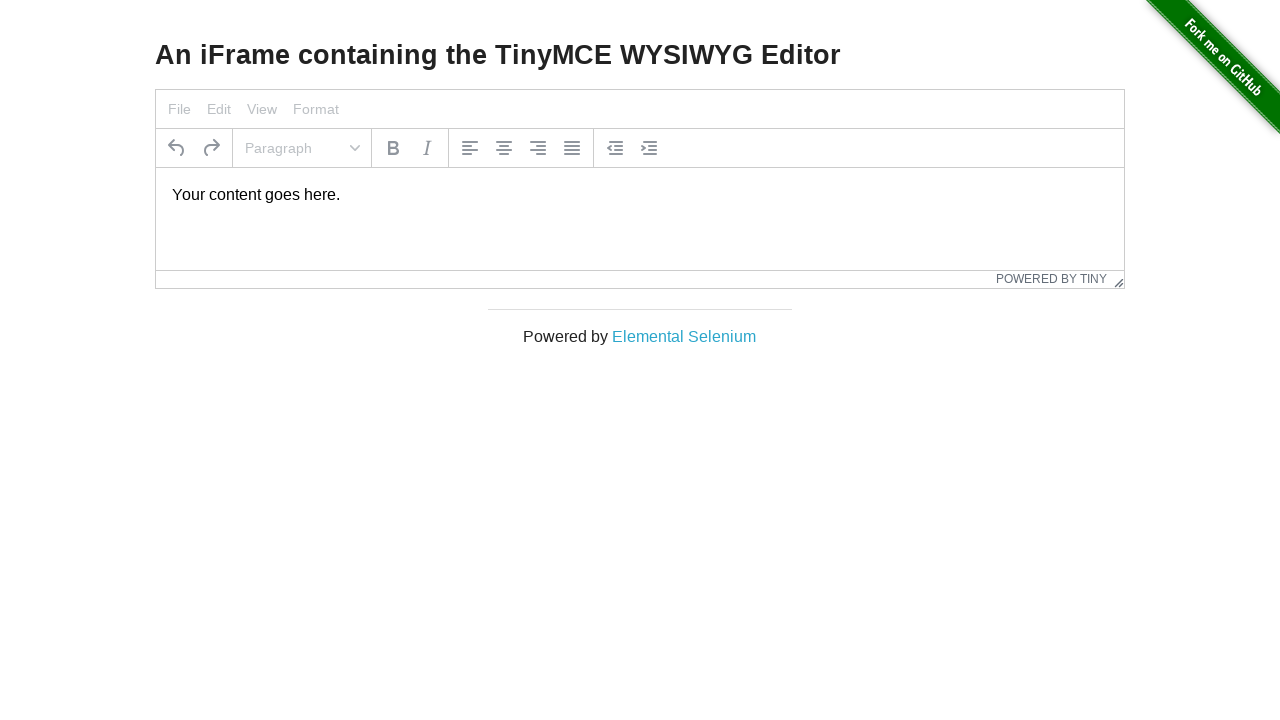